Tests the Ajio shopping website by searching for bags, filtering by Men category and Men Fashion Bags subcategory, then verifying the search results display properly.

Starting URL: https://www.ajio.com/

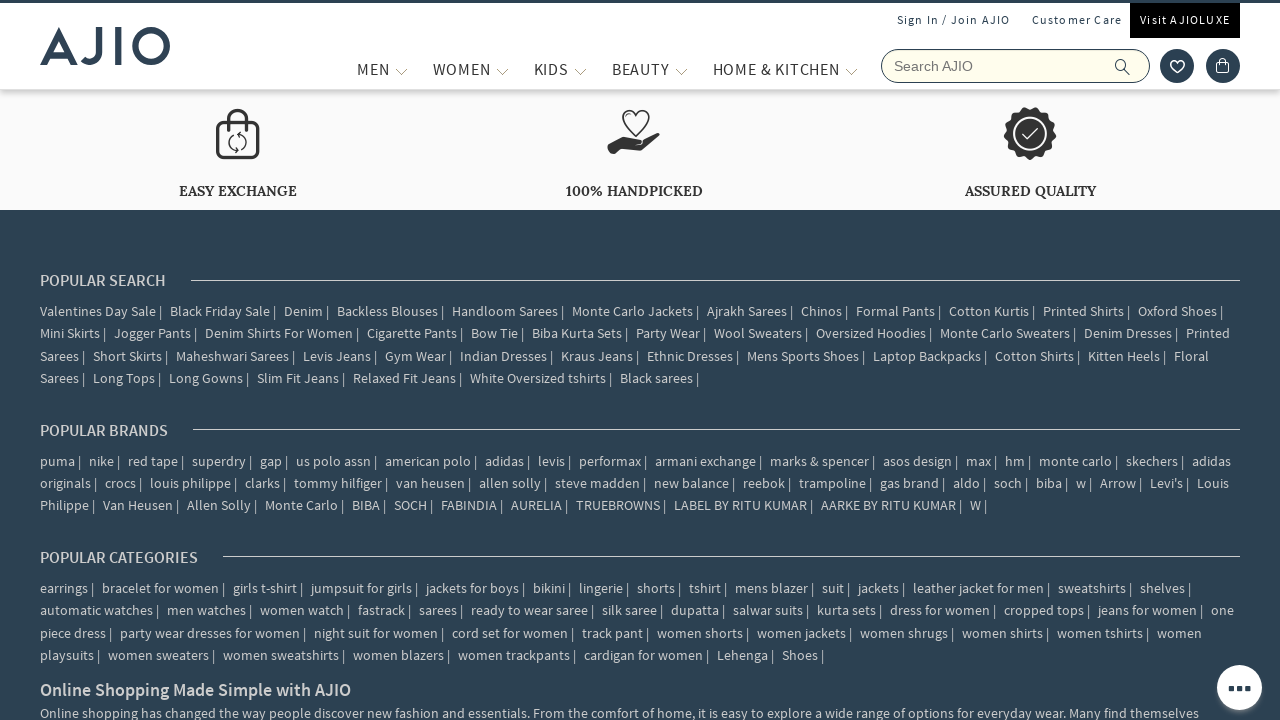

Filled search field with 'bags' on input[name='searchVal']
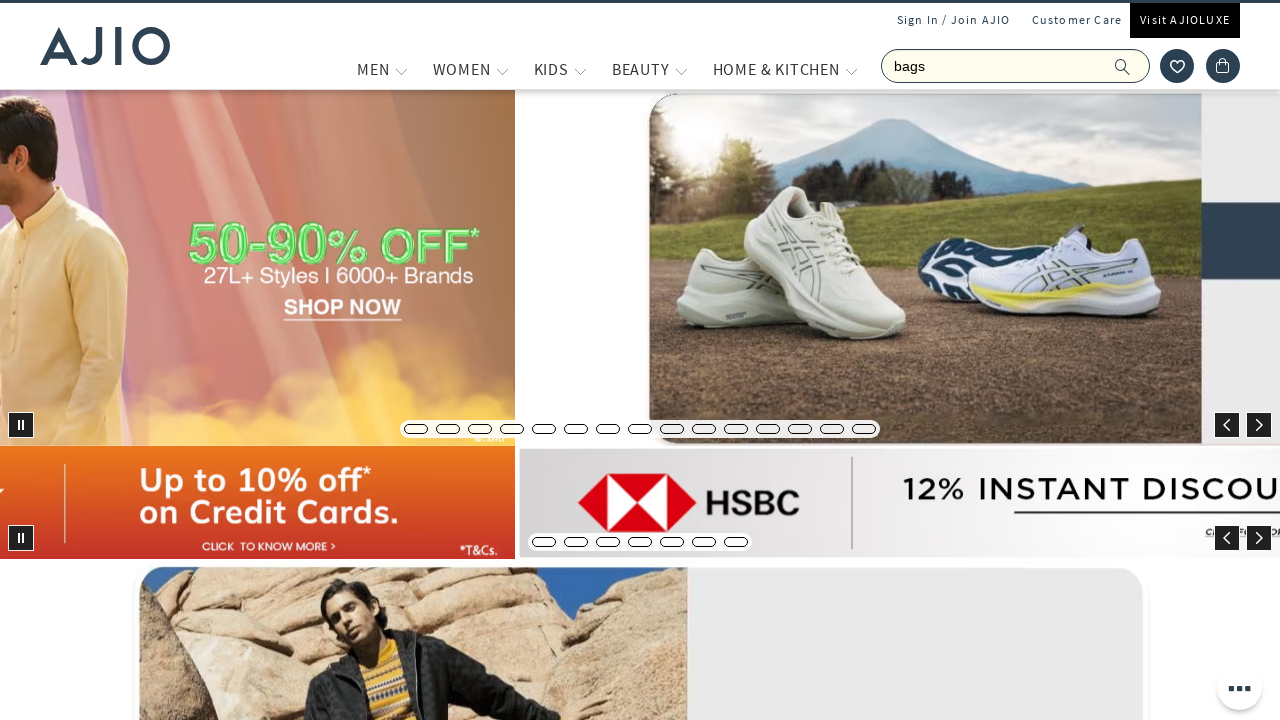

Pressed Enter to submit search for bags on input[name='searchVal']
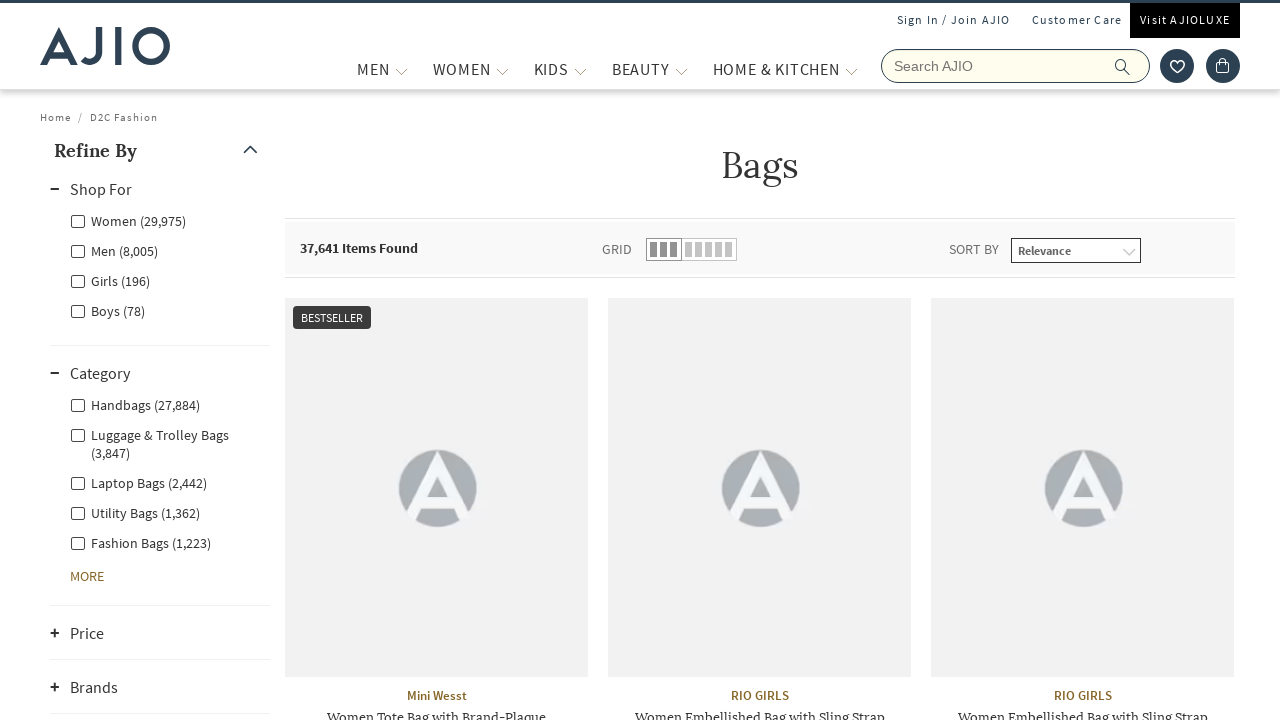

Search results loaded, Men filter became available
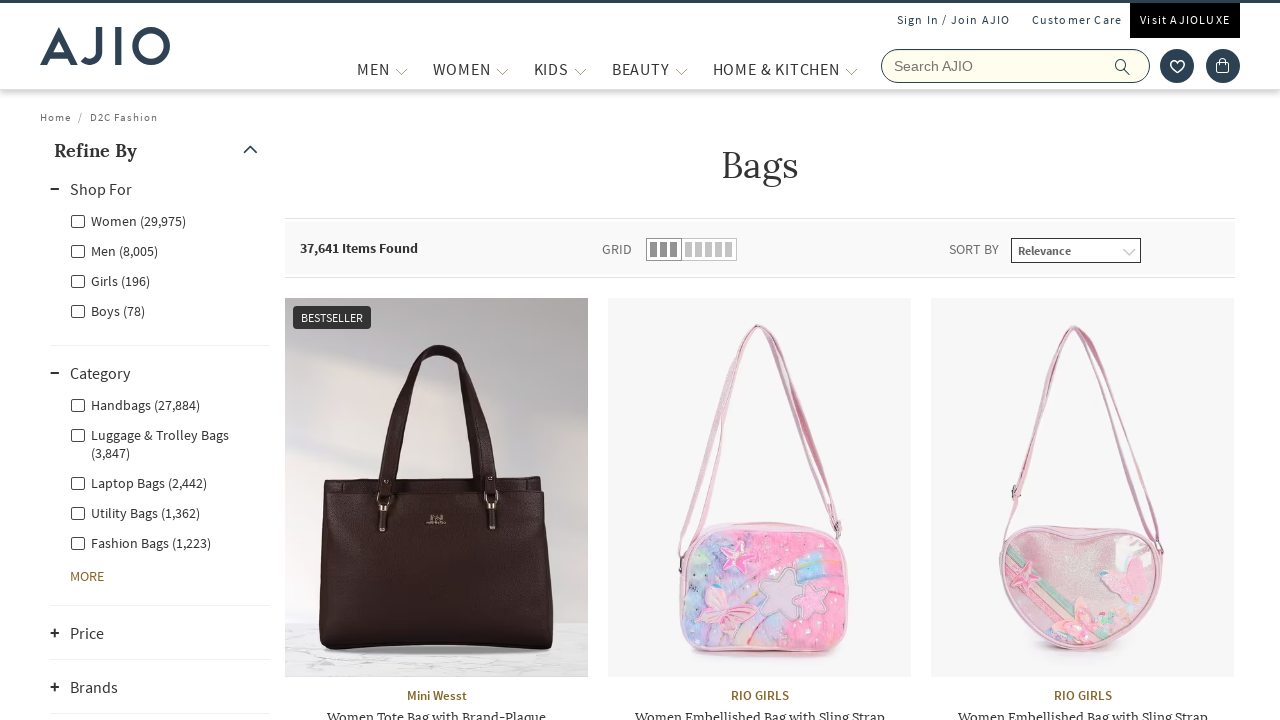

Clicked on Men category filter at (114, 250) on label[for='Men']
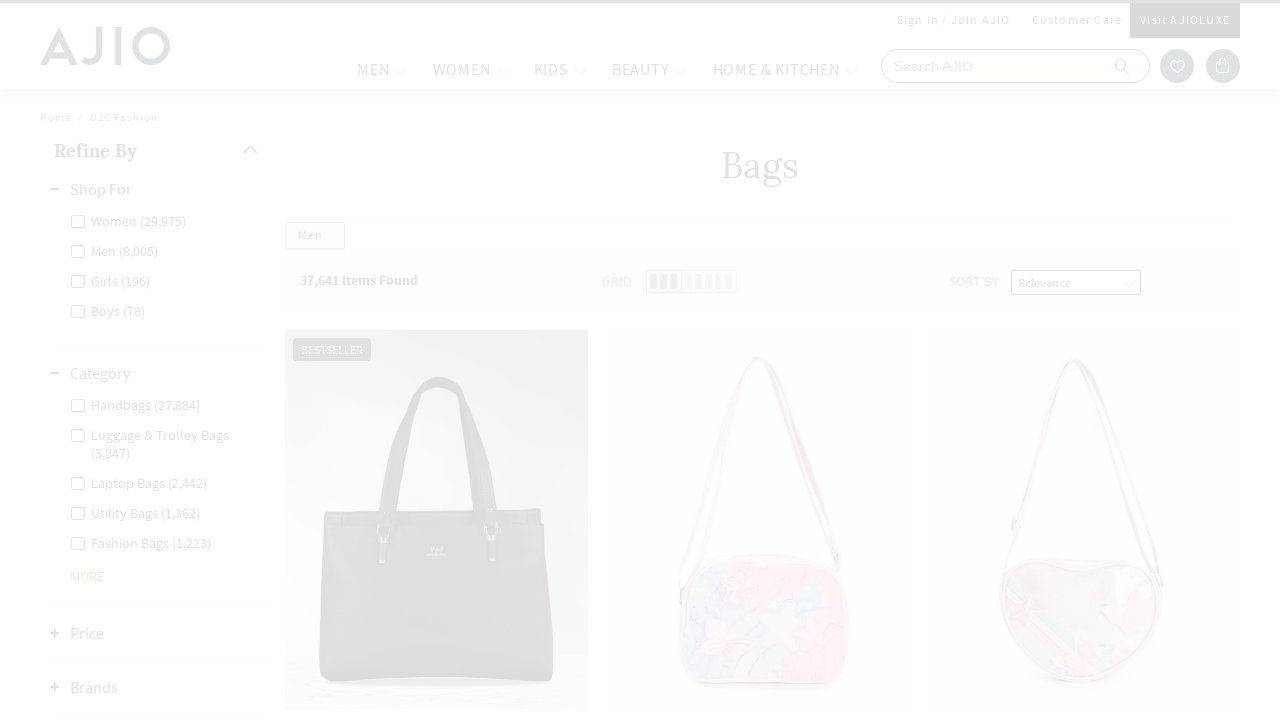

Waited for Men filter to apply
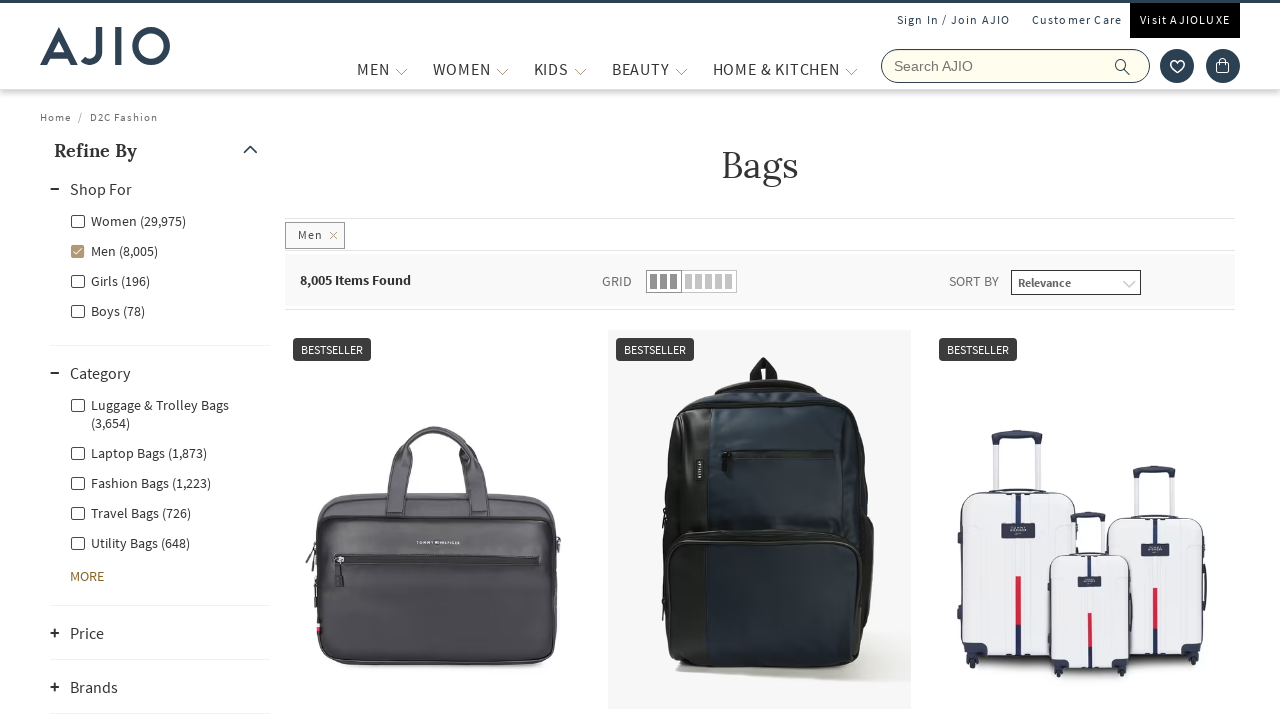

Clicked on Men - Fashion Bags subcategory filter at (140, 482) on label[for='Men - Fashion Bags']
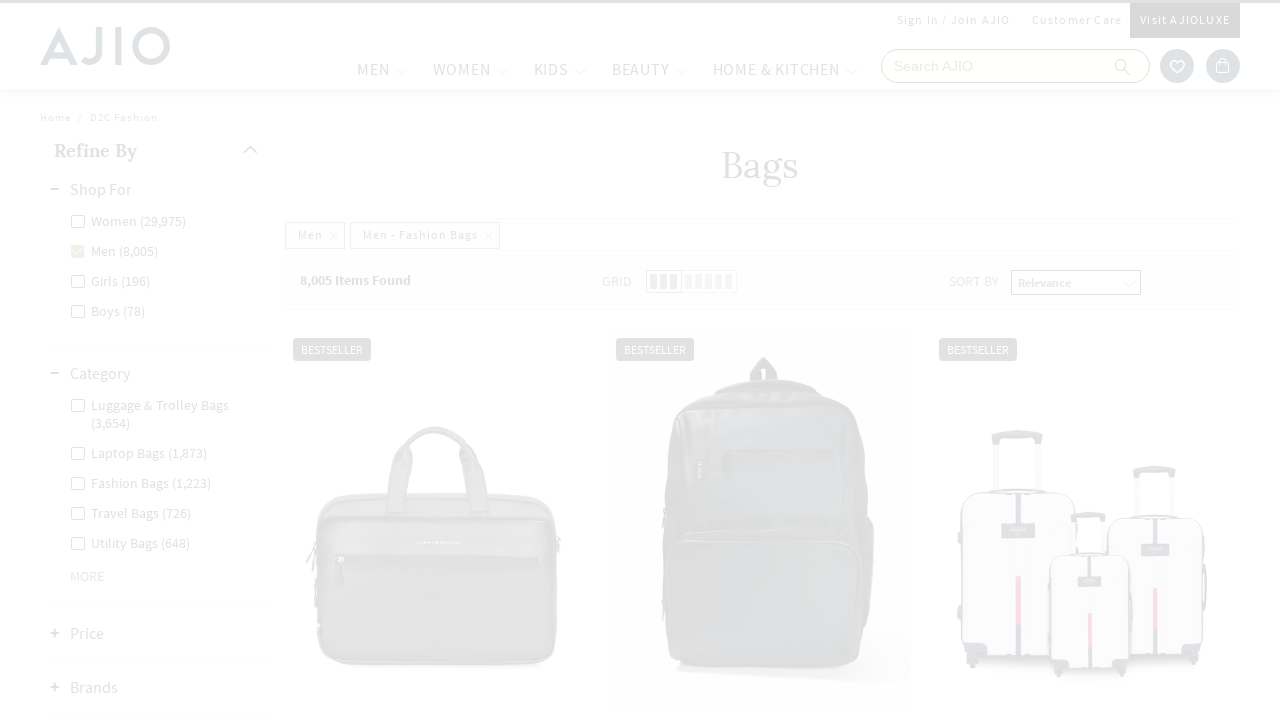

Filtered results loaded showing product count
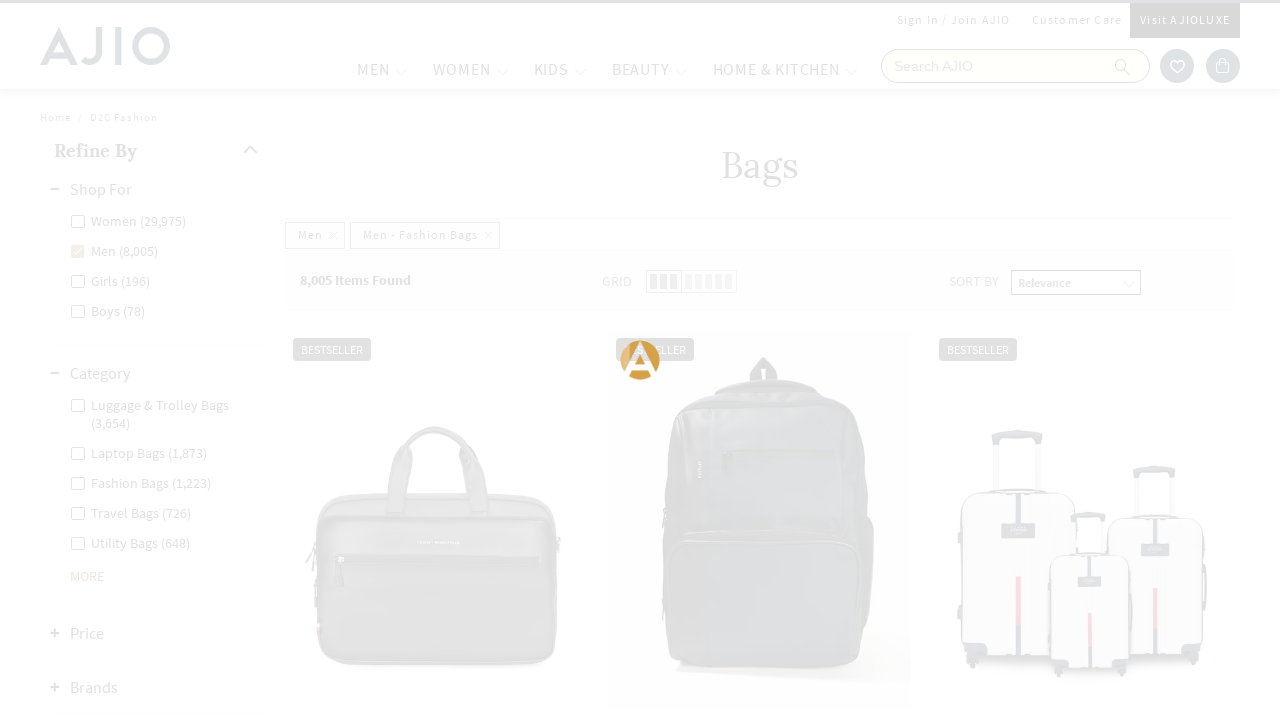

Verified brand elements are displayed in search results
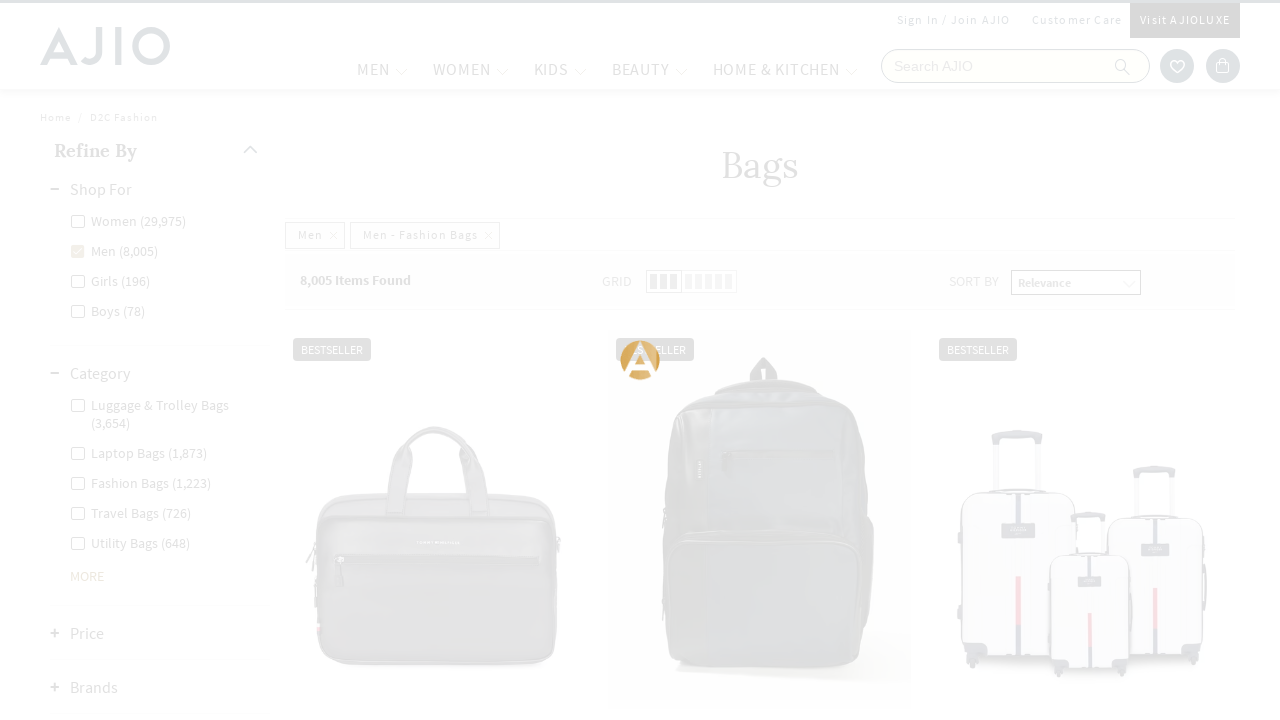

Verified bag names are displayed in search results
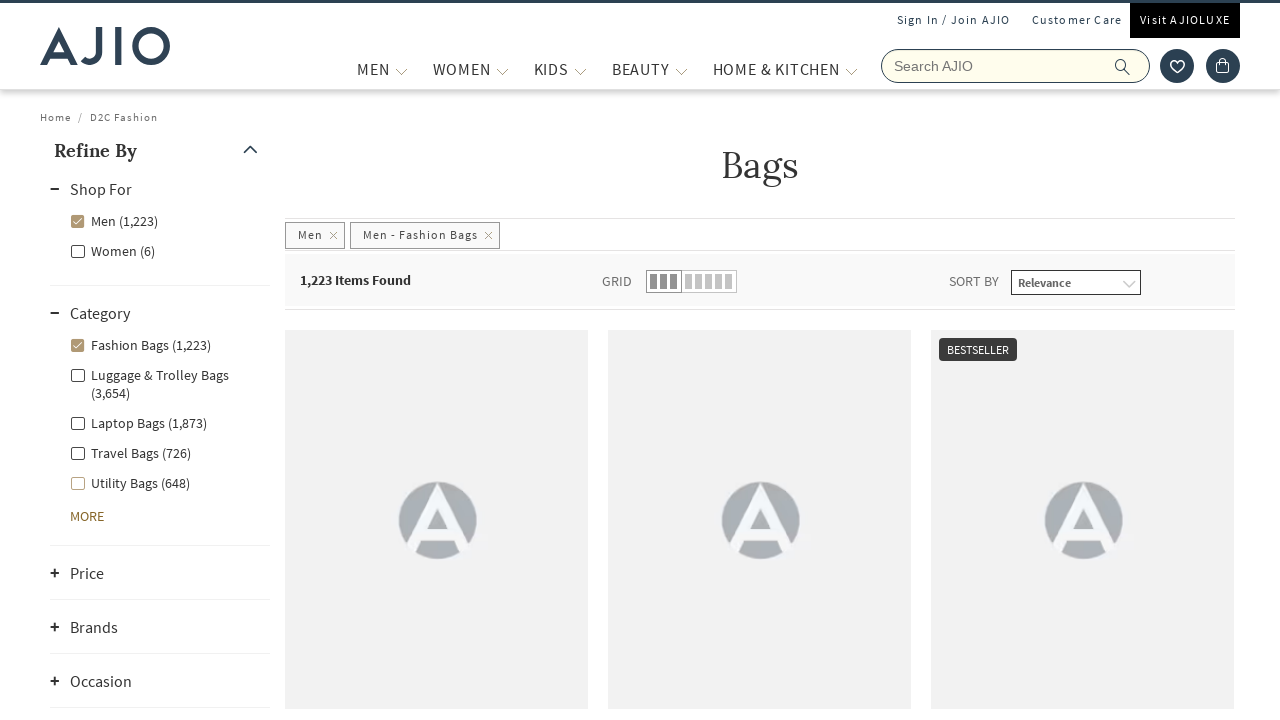

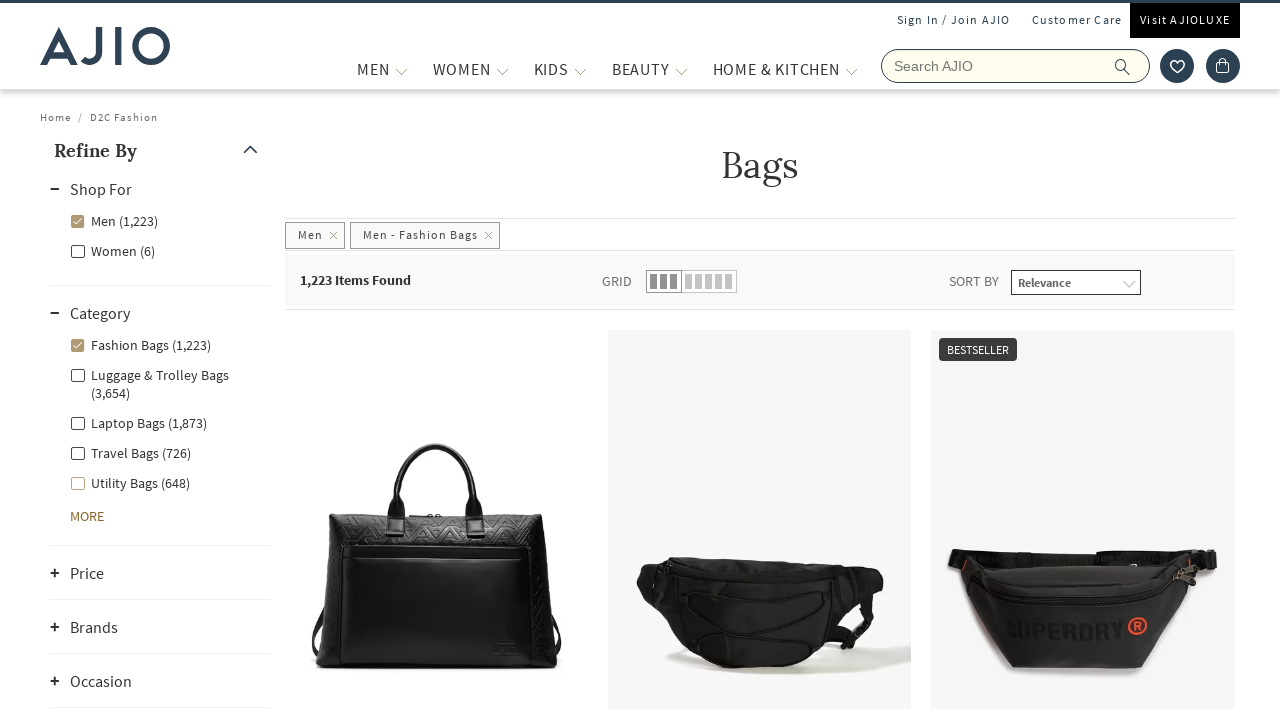